Tests e-commerce functionality by adding multiple items to cart, proceeding to checkout, and applying a promo code

Starting URL: https://rahulshettyacademy.com/seleniumPractise/#/

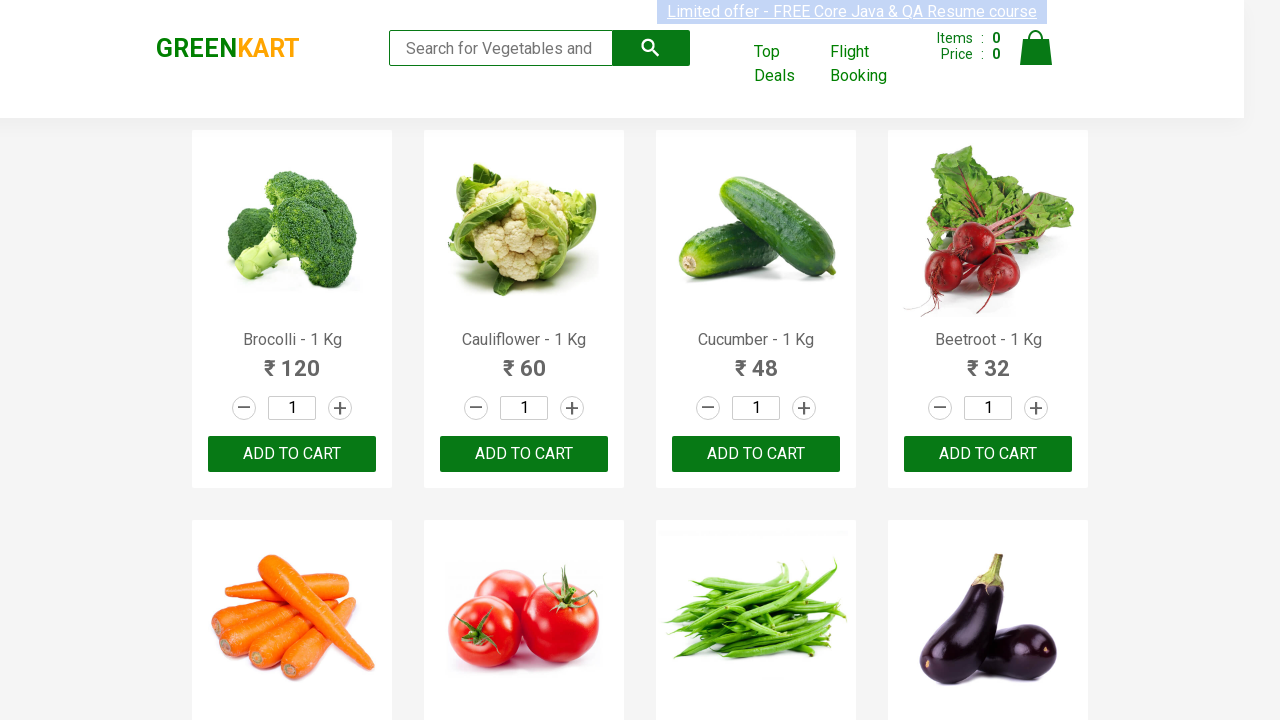

Waited 3 seconds for page to load products
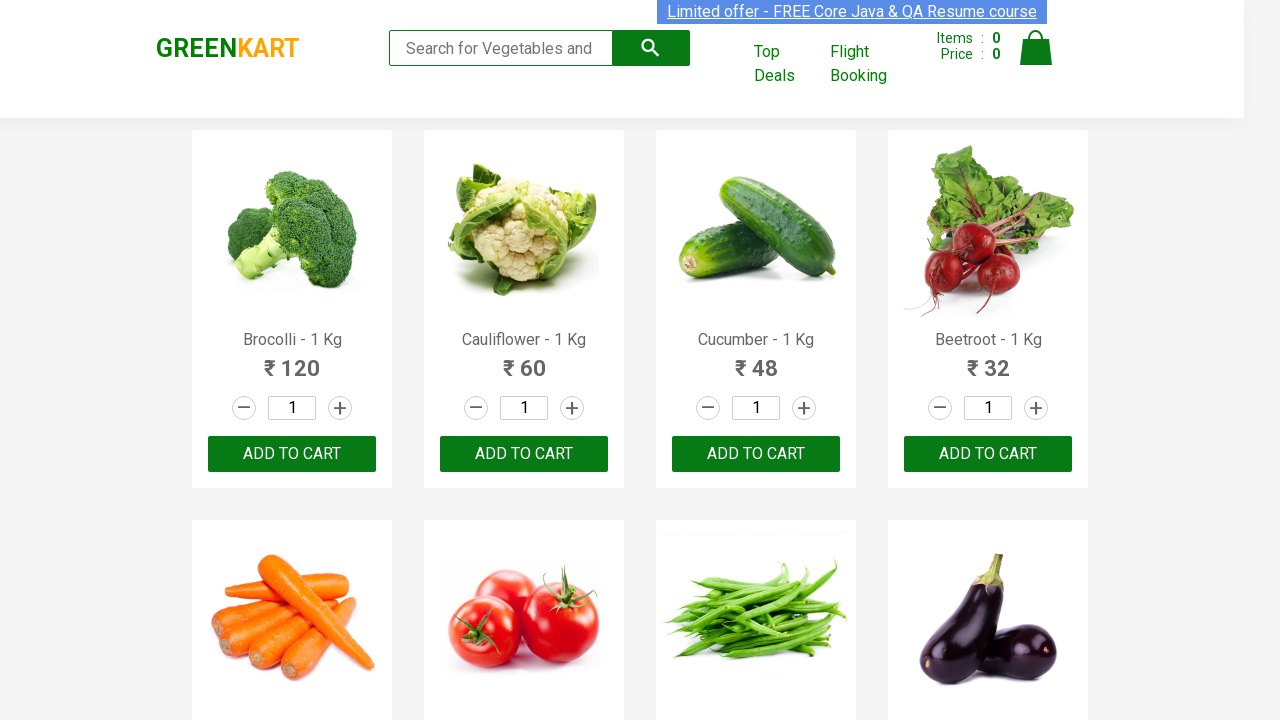

Retrieved all product name elements from the page
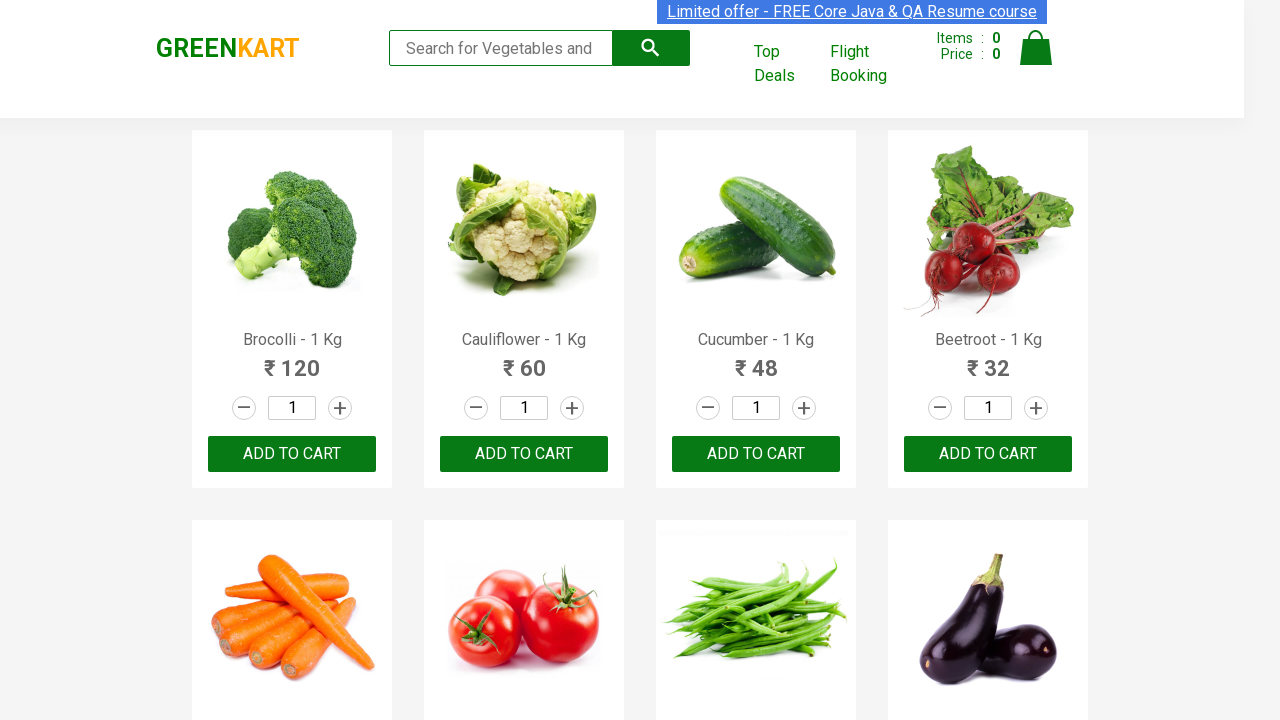

Added 'Brocolli' to cart at (292, 454) on xpath=//div[@class='product-action']/button >> nth=0
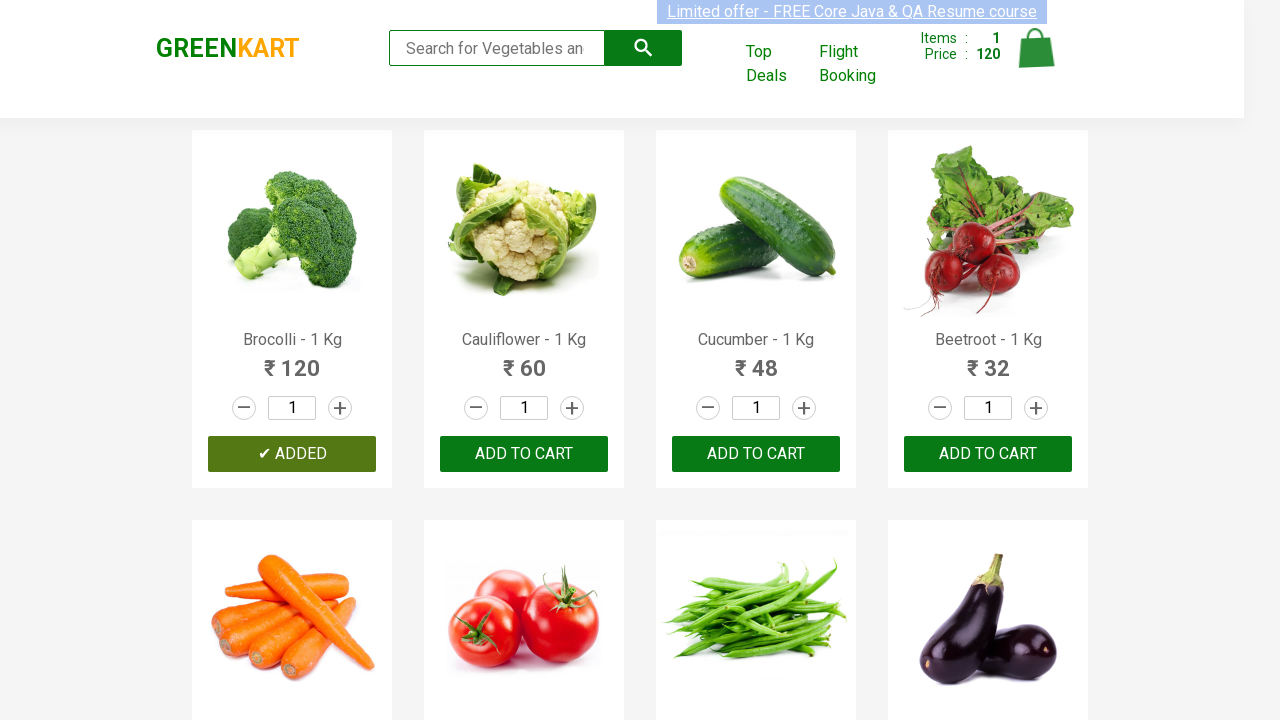

Added 'Cucumber' to cart at (756, 454) on xpath=//div[@class='product-action']/button >> nth=2
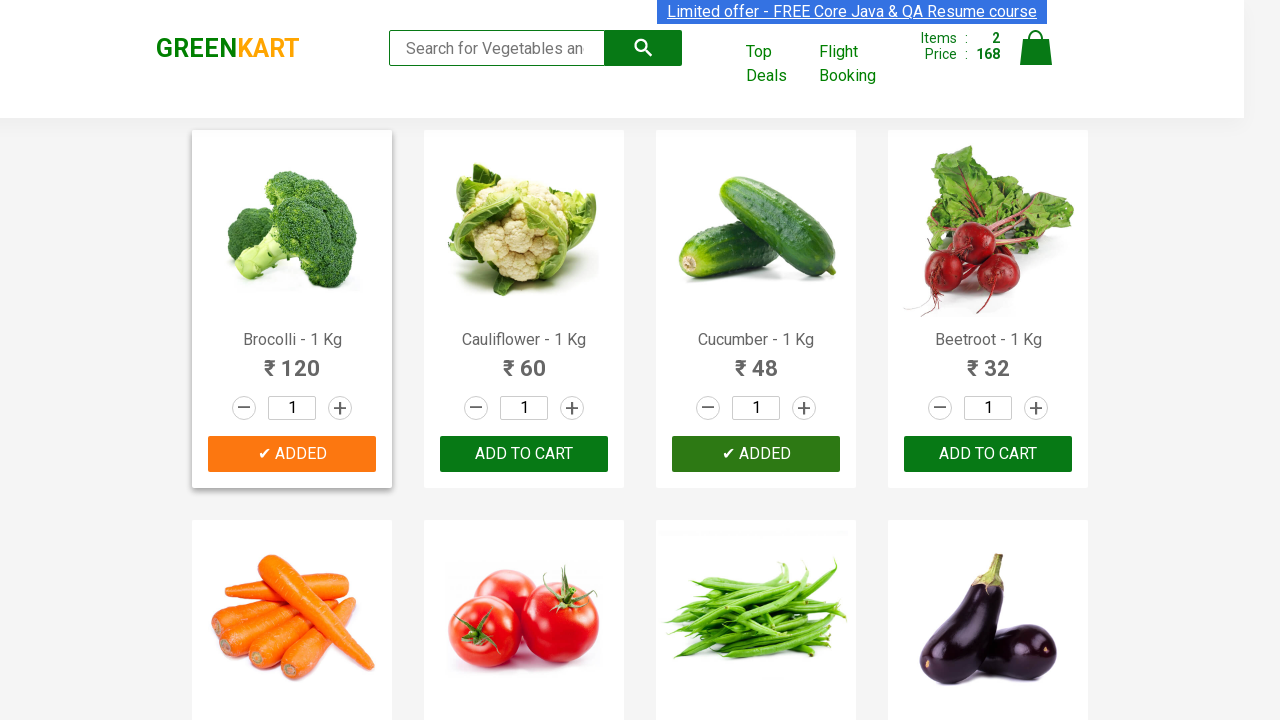

Added 'Beetroot' to cart at (988, 454) on xpath=//div[@class='product-action']/button >> nth=3
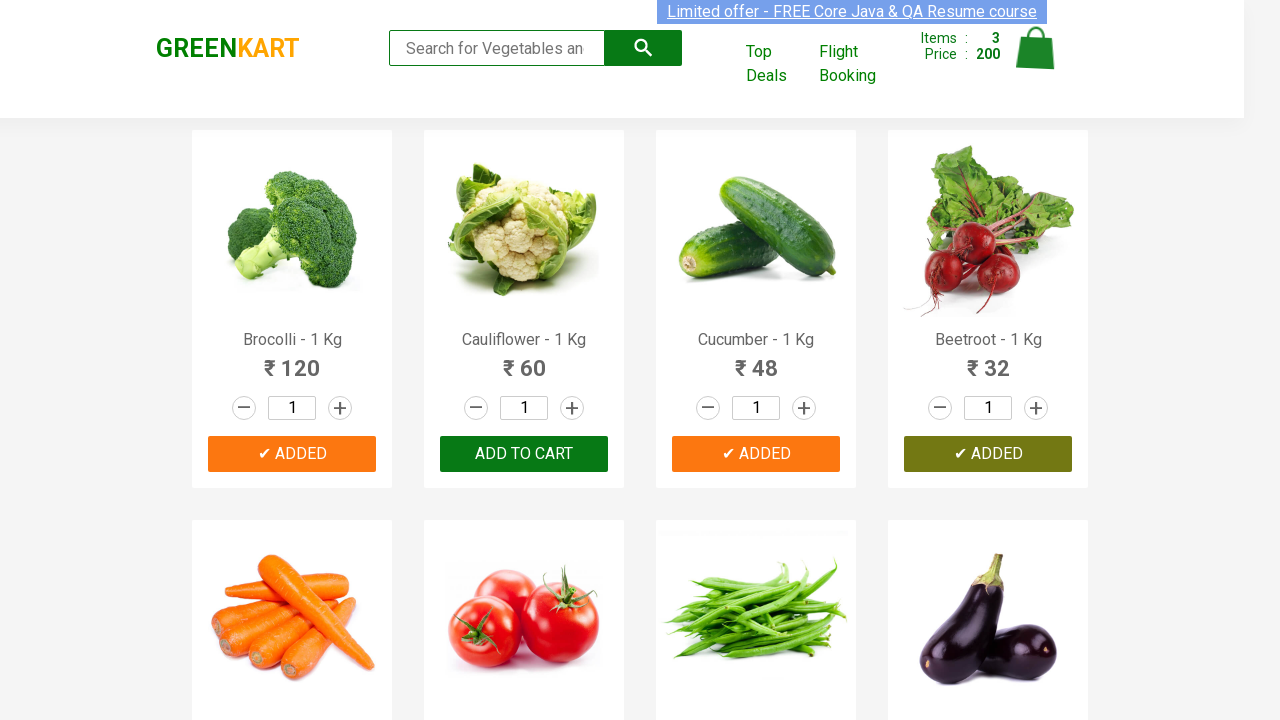

Added 'Carrot' to cart at (292, 360) on xpath=//div[@class='product-action']/button >> nth=4
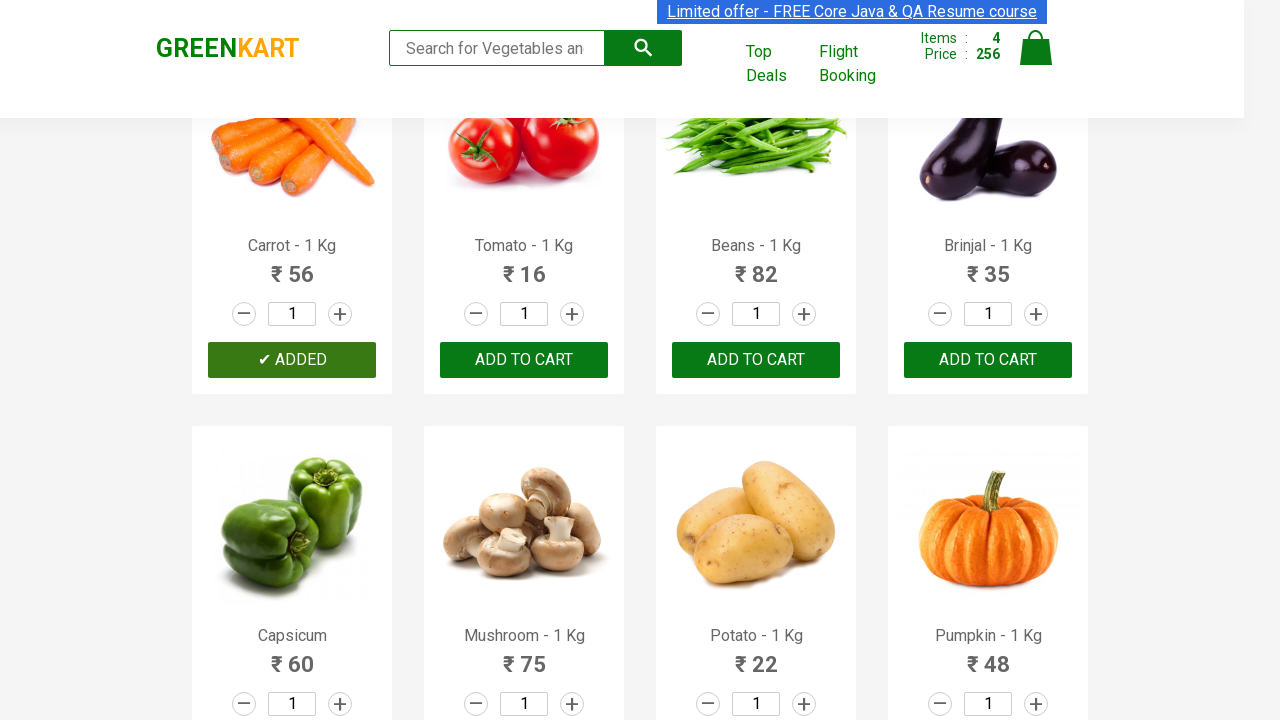

Clicked on cart icon to view cart at (1036, 48) on img[alt='Cart']
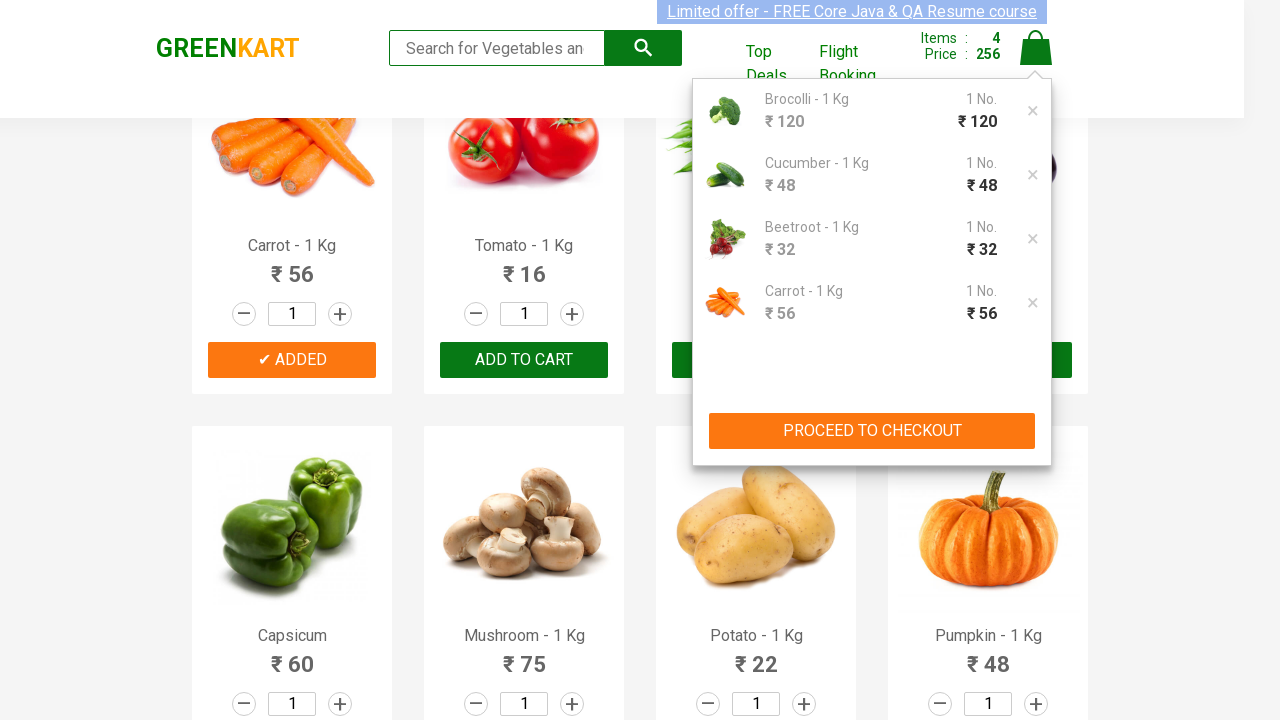

Clicked 'PROCEED TO CHECKOUT' button at (872, 431) on xpath=//button[text()='PROCEED TO CHECKOUT']
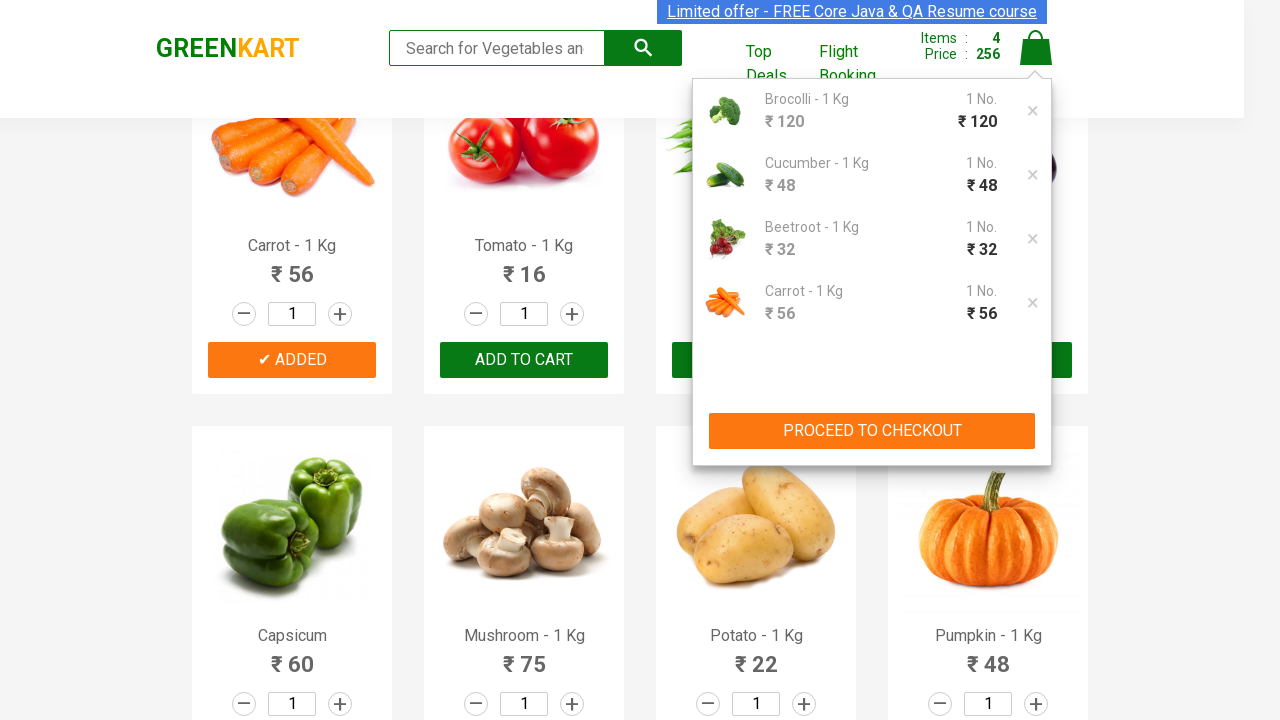

Promo code input field appeared
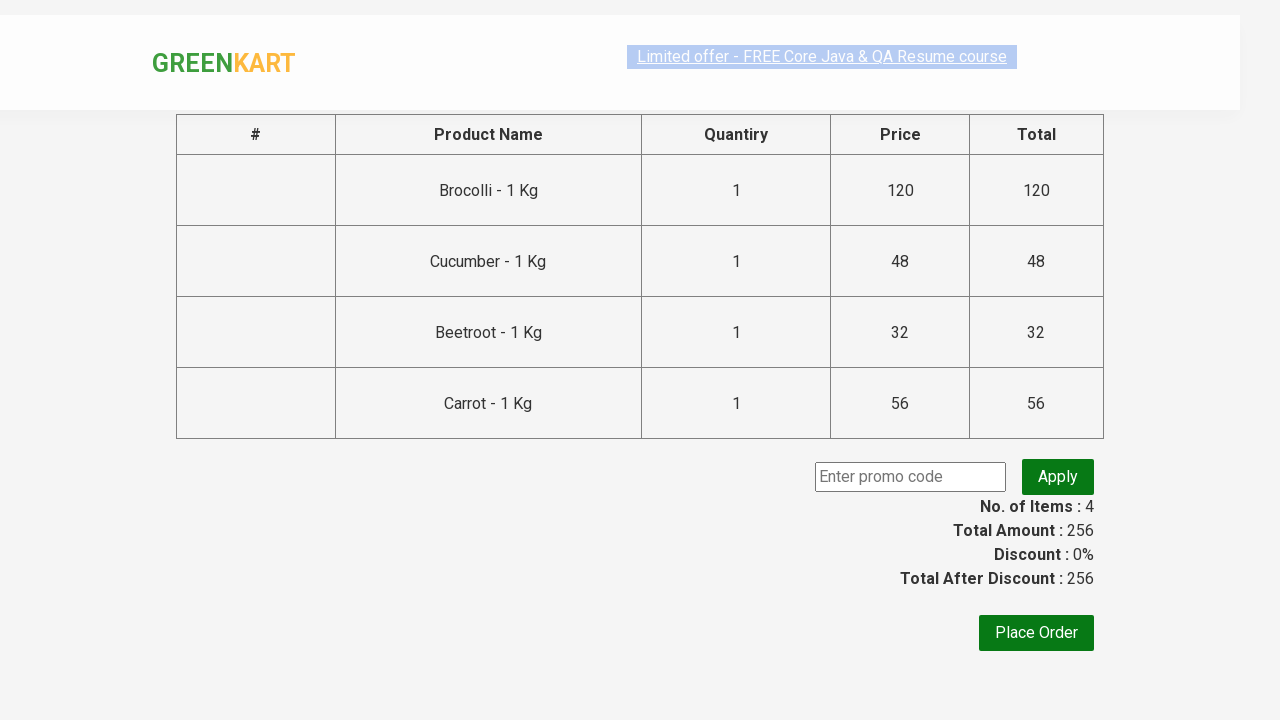

Entered promo code 'rahulshettyacademy' into promo code field on input.promoCode
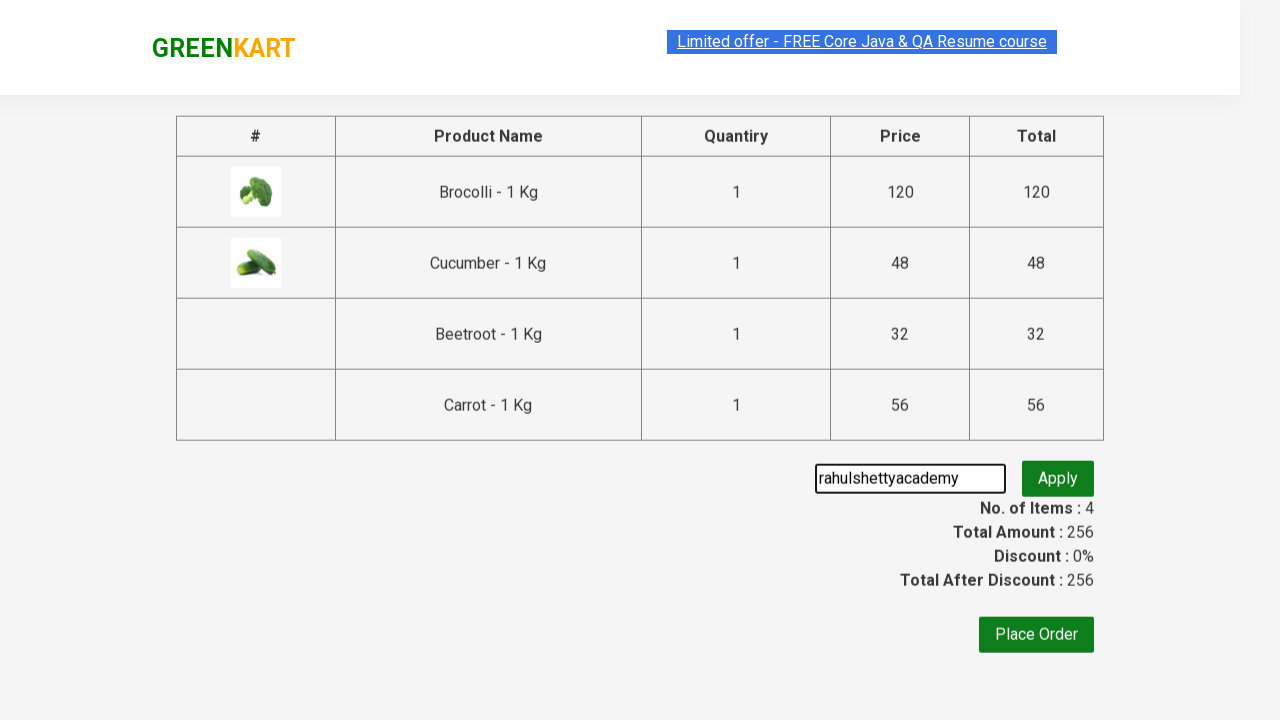

Clicked apply promo button at (1058, 477) on button.promoBtn
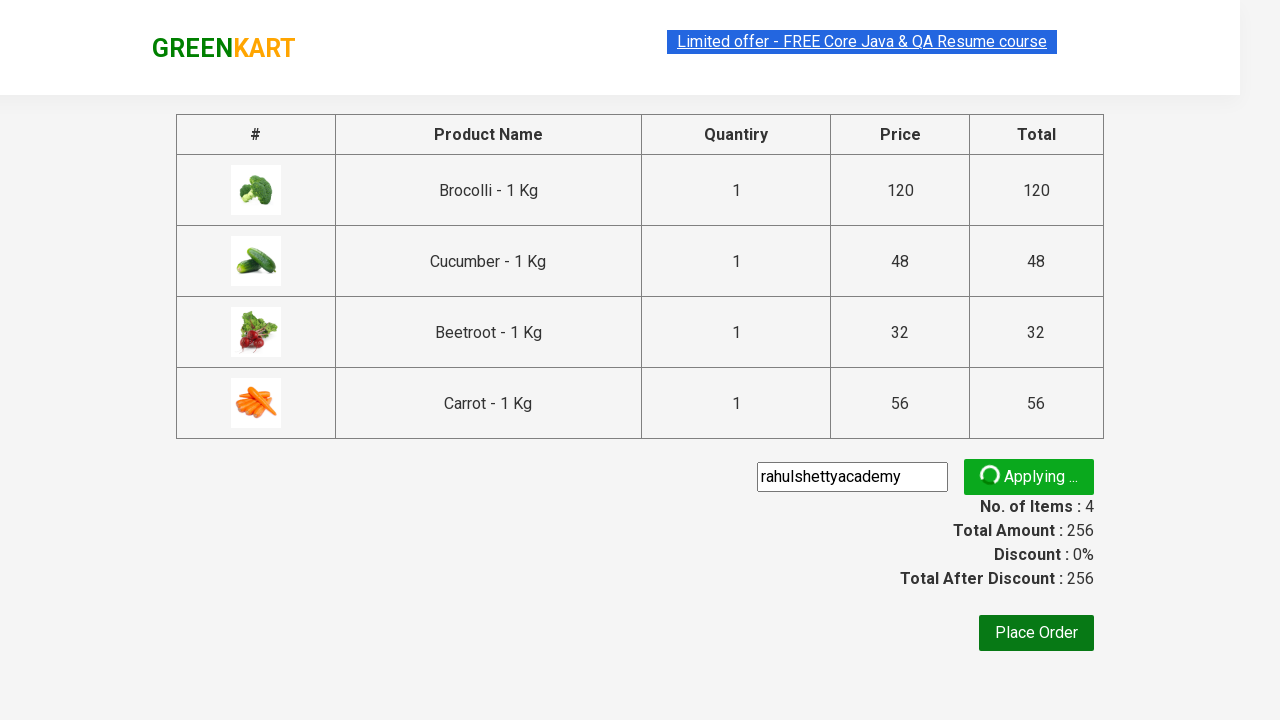

Promo code application confirmation appeared
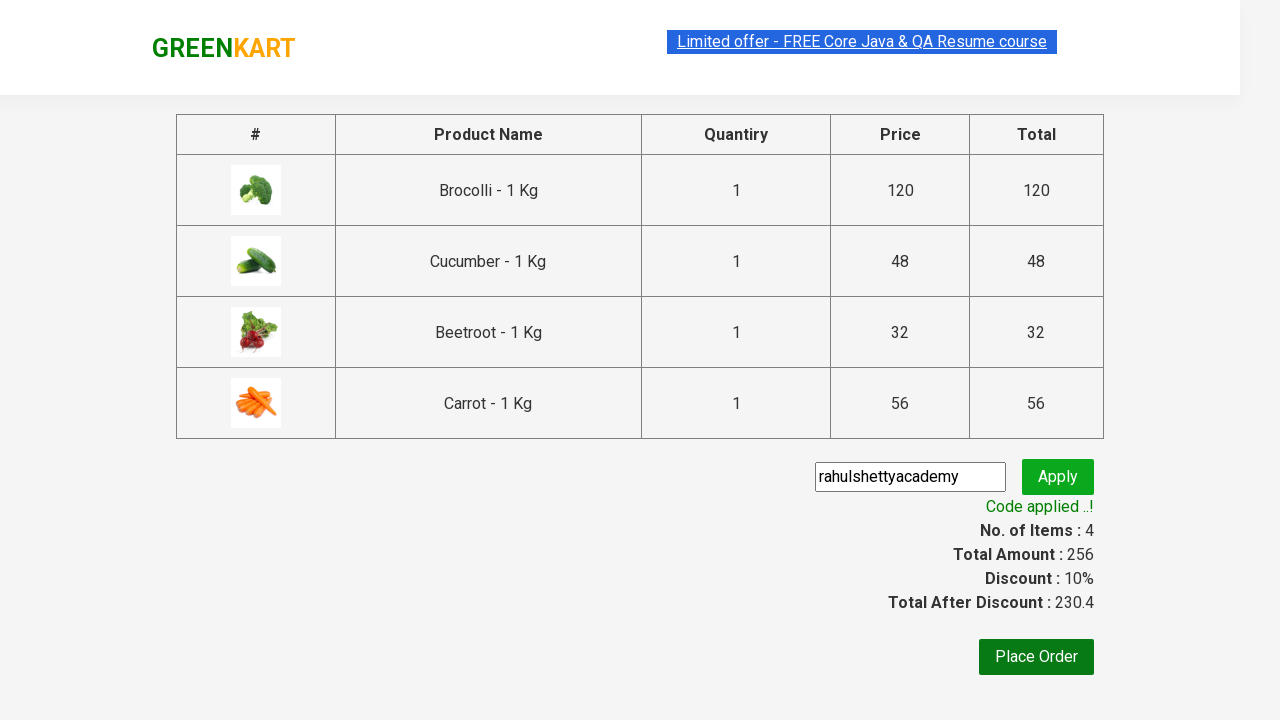

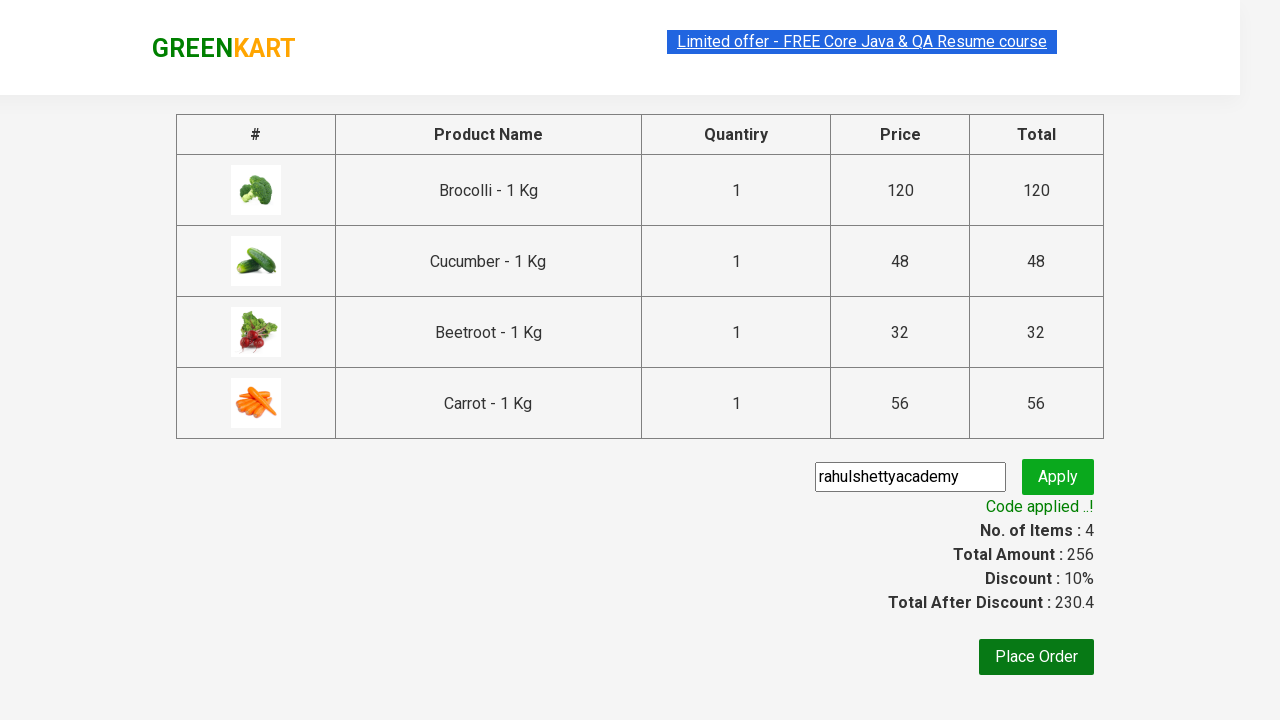